Tests multiple select dropdown functionality by selecting all options, printing selected values, and then deselecting all

Starting URL: https://practice.cydeo.com/dropdown

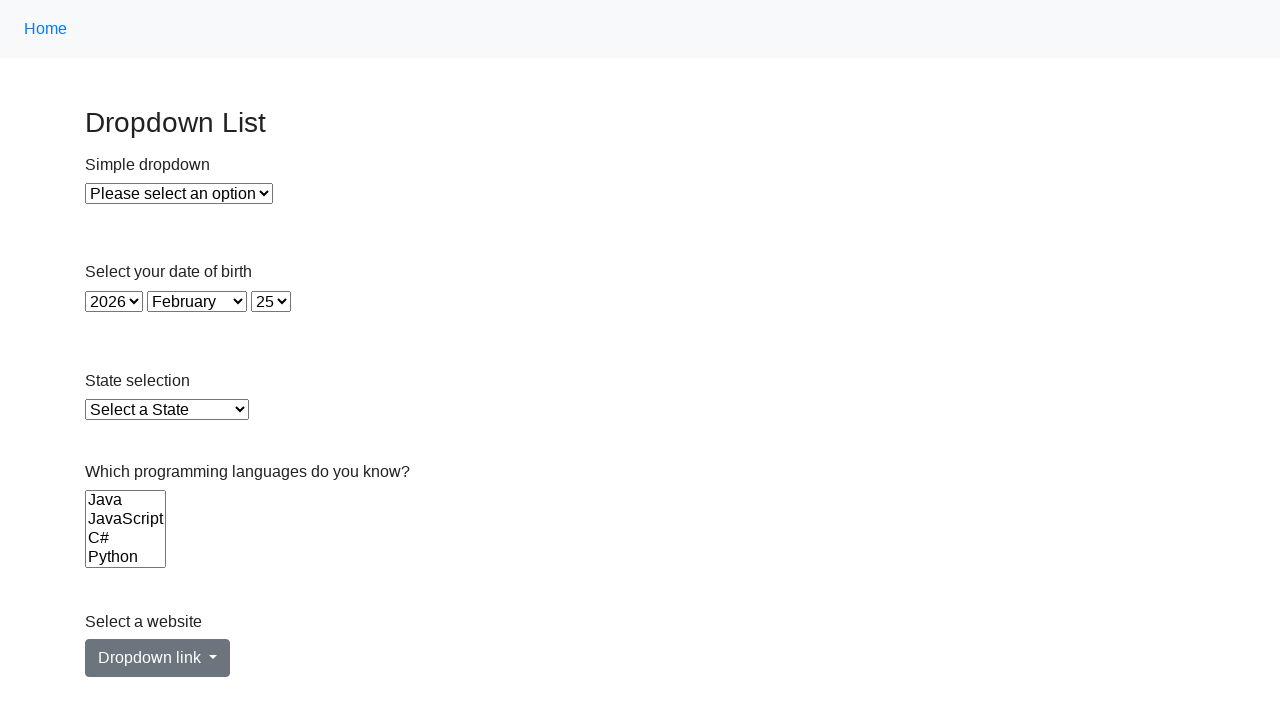

Navigated to dropdown practice page
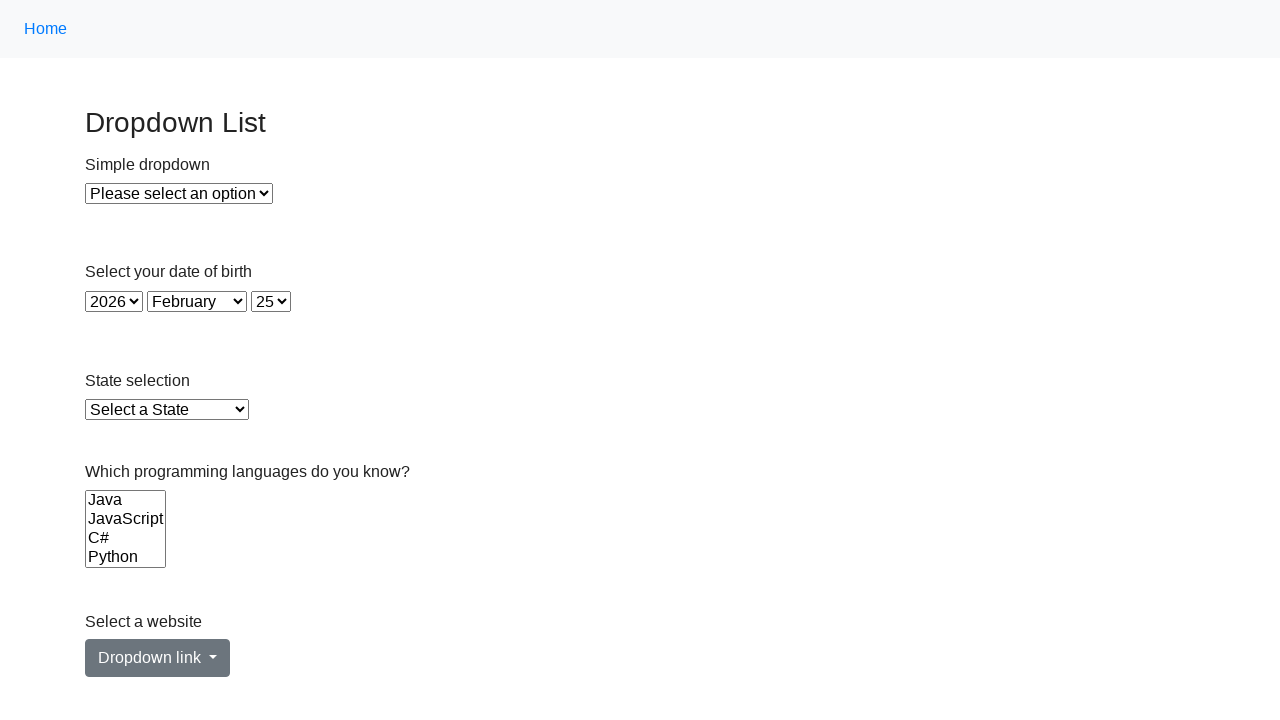

Located the Languages dropdown select element
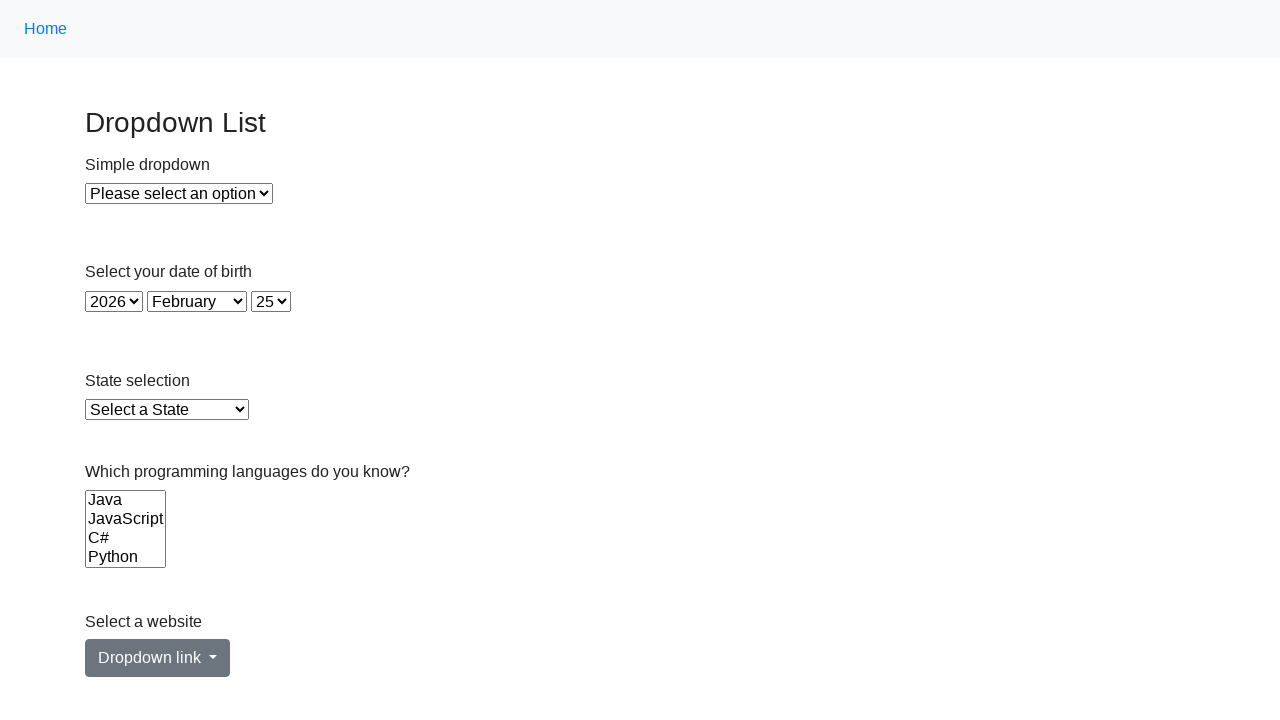

Retrieved all options from the Languages dropdown
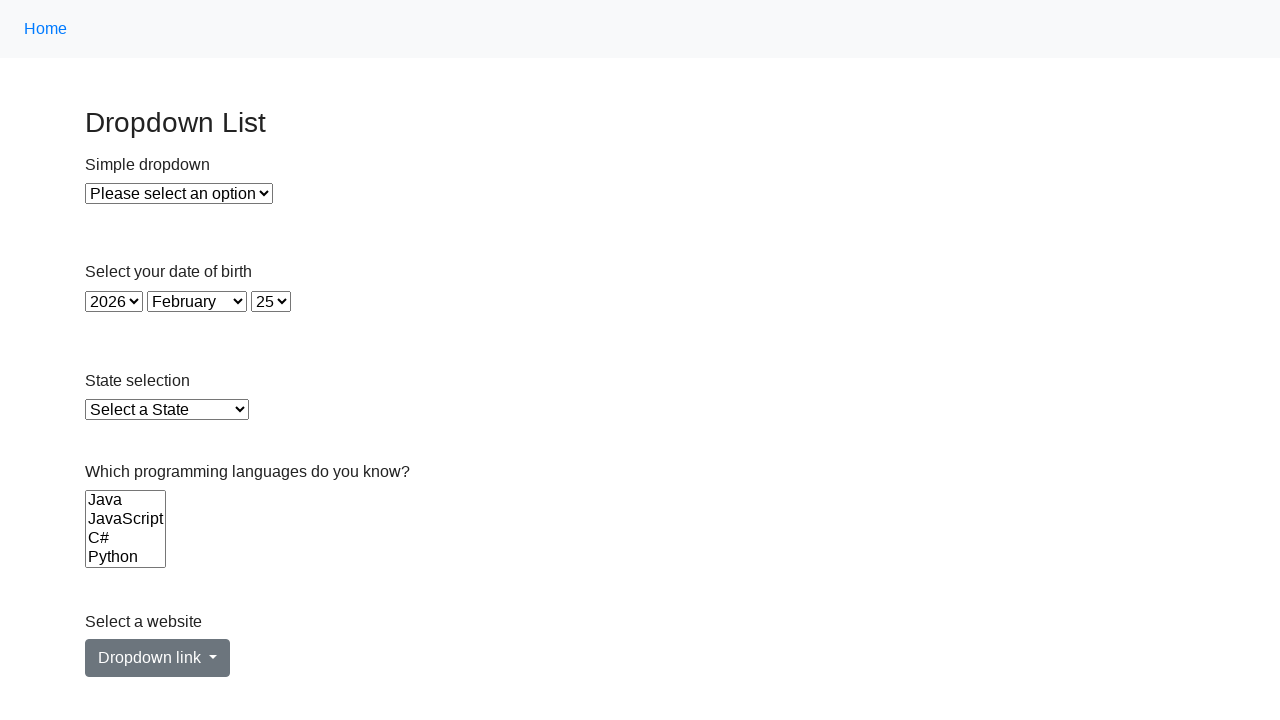

Selected an option from the Languages dropdown at (126, 500) on select[name='Languages'] >> option >> nth=0
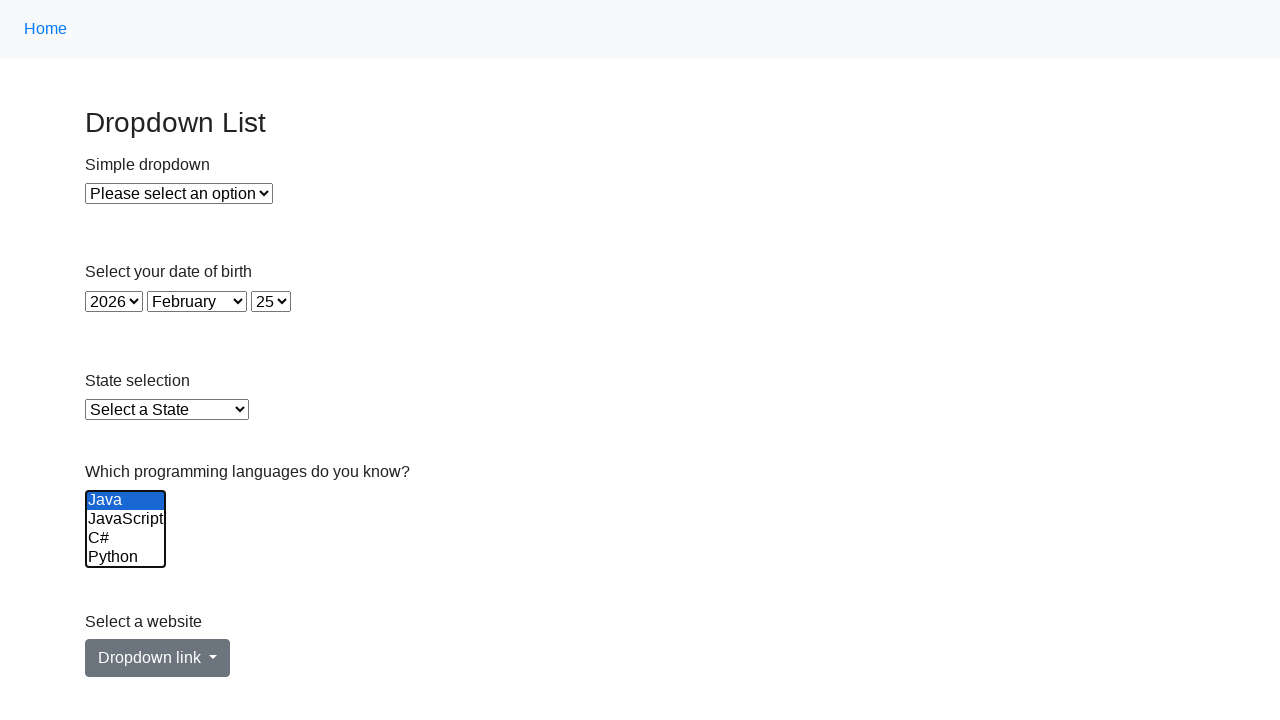

Selected an option from the Languages dropdown at (126, 519) on select[name='Languages'] >> option >> nth=1
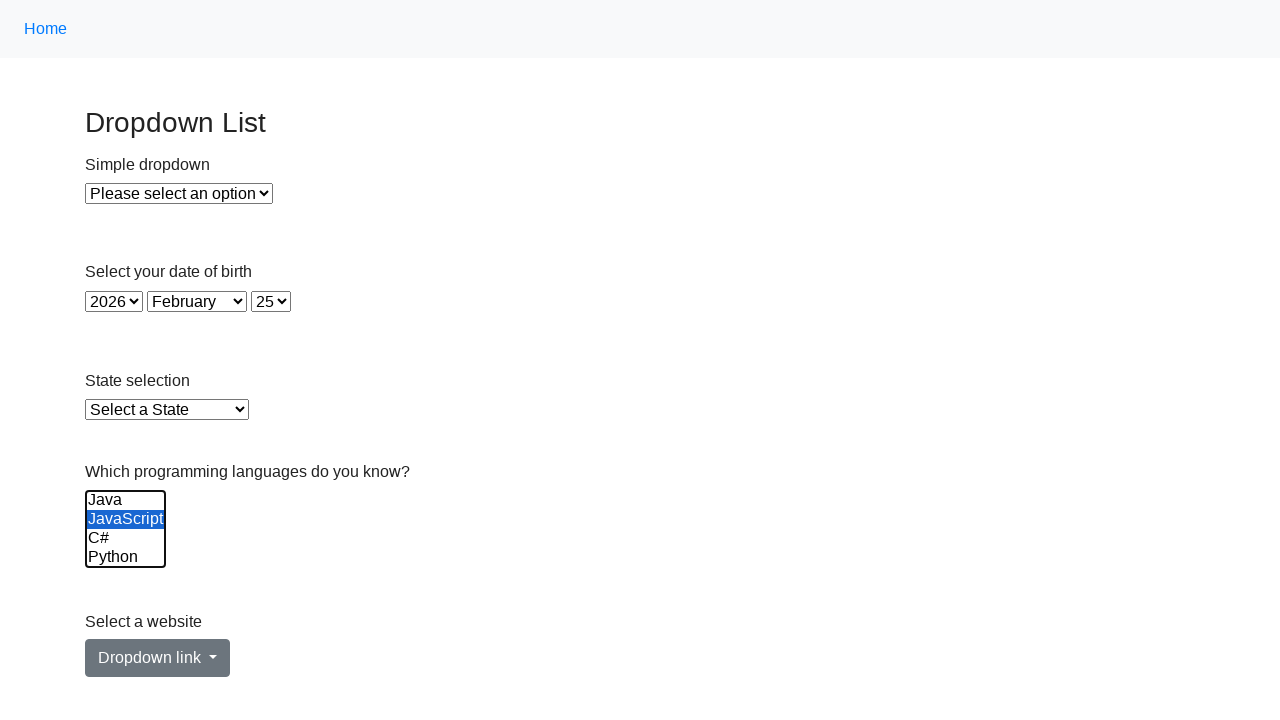

Selected an option from the Languages dropdown at (126, 538) on select[name='Languages'] >> option >> nth=2
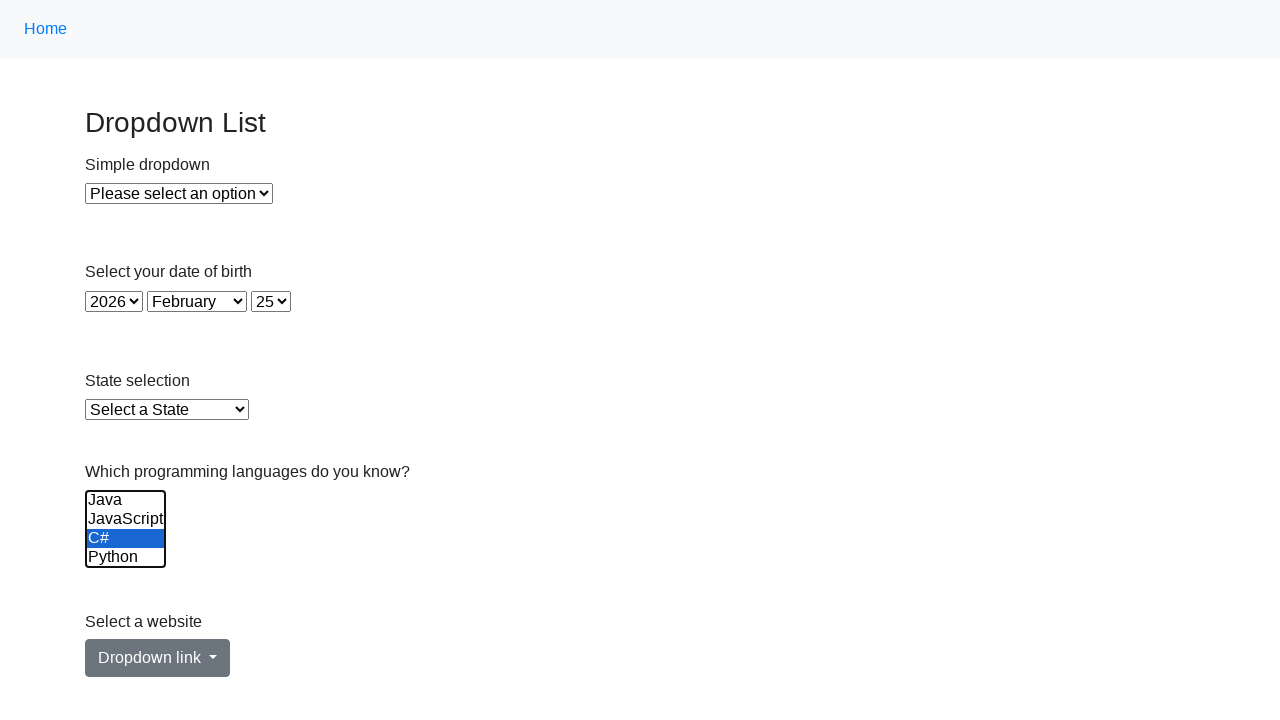

Selected an option from the Languages dropdown at (126, 558) on select[name='Languages'] >> option >> nth=3
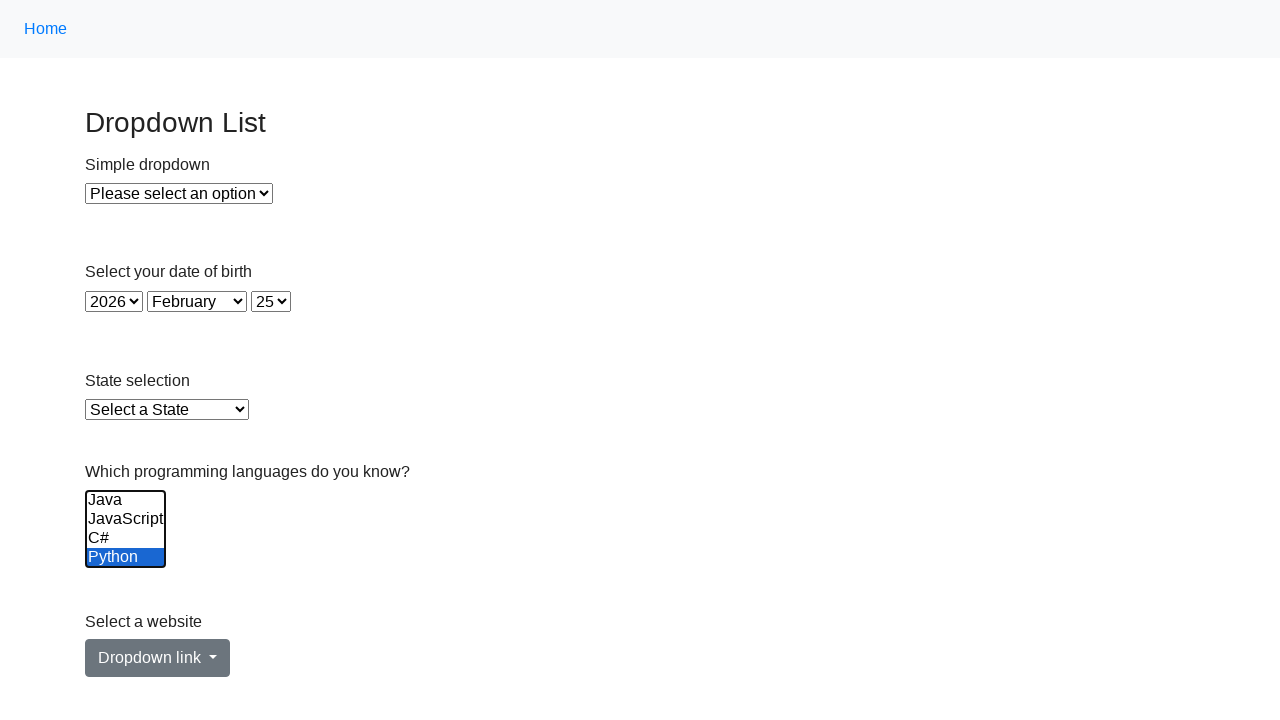

Selected an option from the Languages dropdown at (126, 539) on select[name='Languages'] >> option >> nth=4
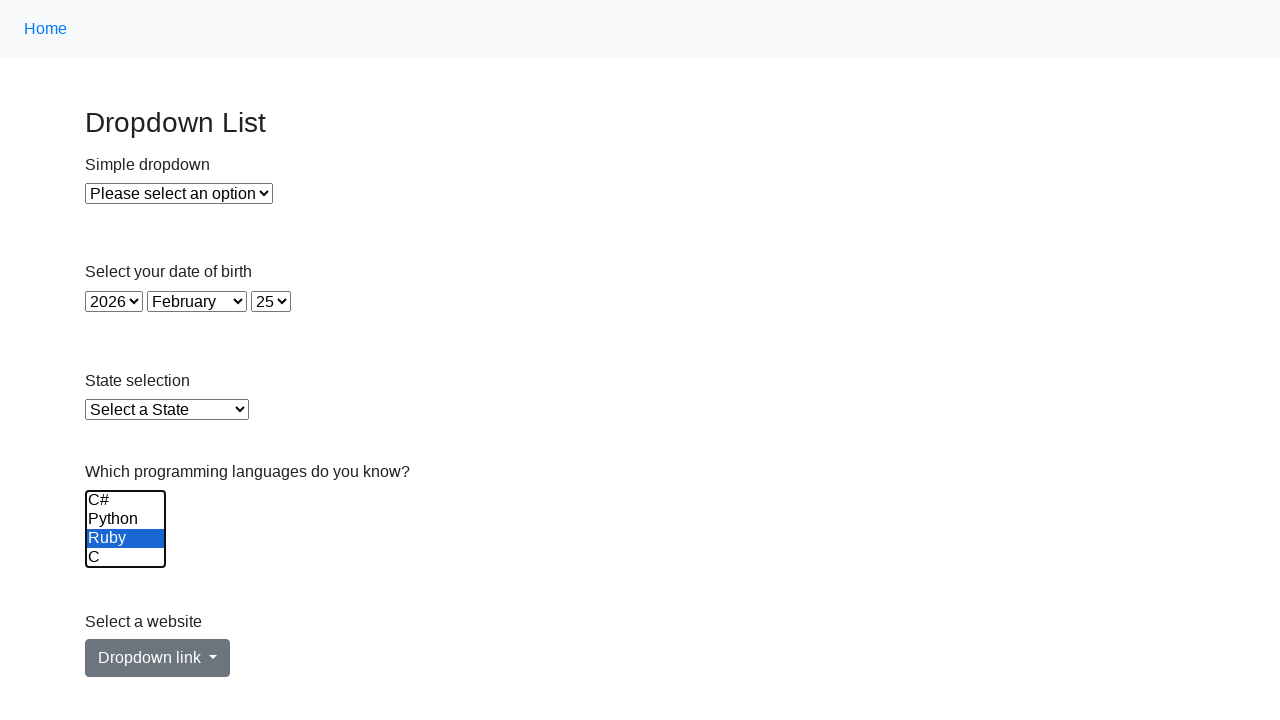

Selected an option from the Languages dropdown at (126, 558) on select[name='Languages'] >> option >> nth=5
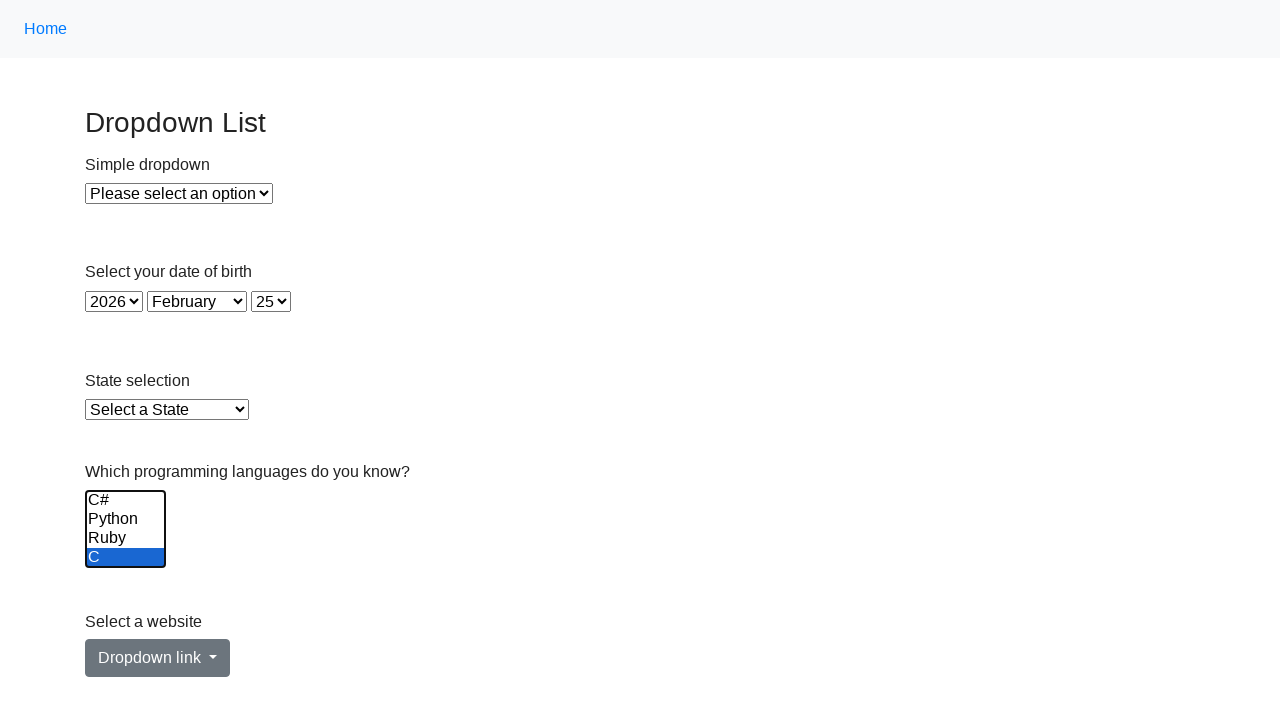

Retrieved all selected options from the Languages dropdown
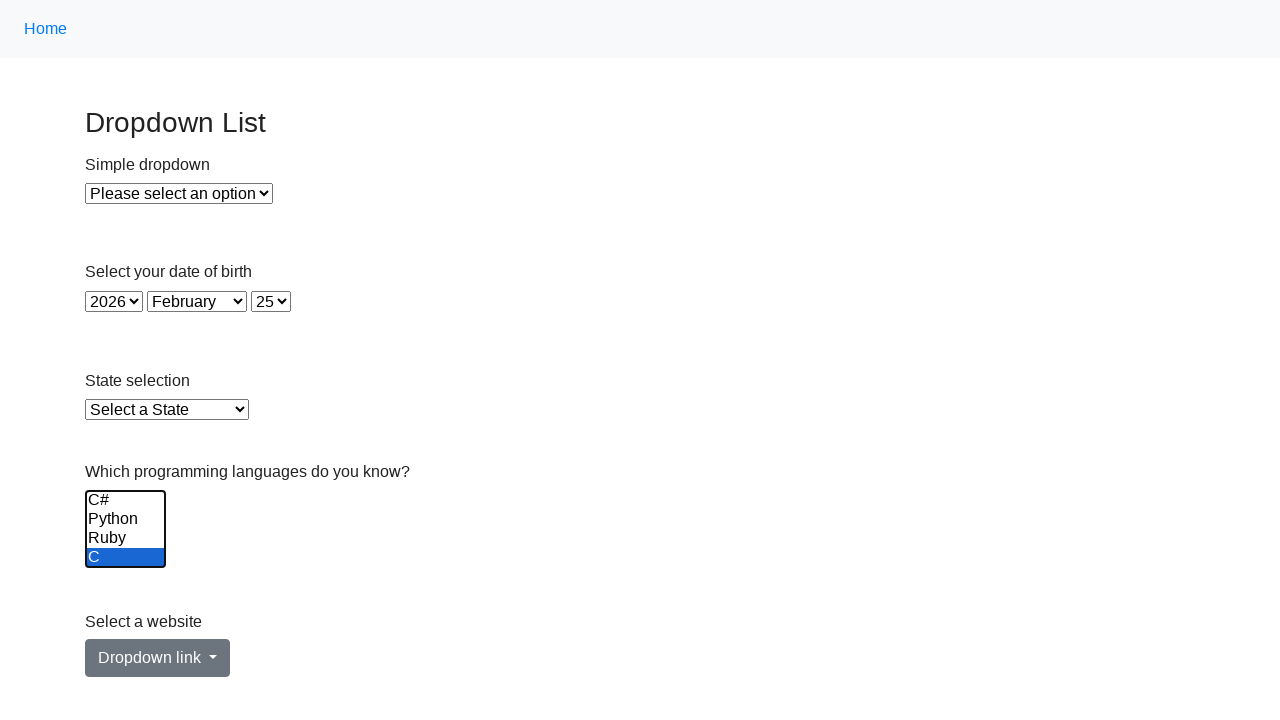

Printed all selected values from the Languages dropdown
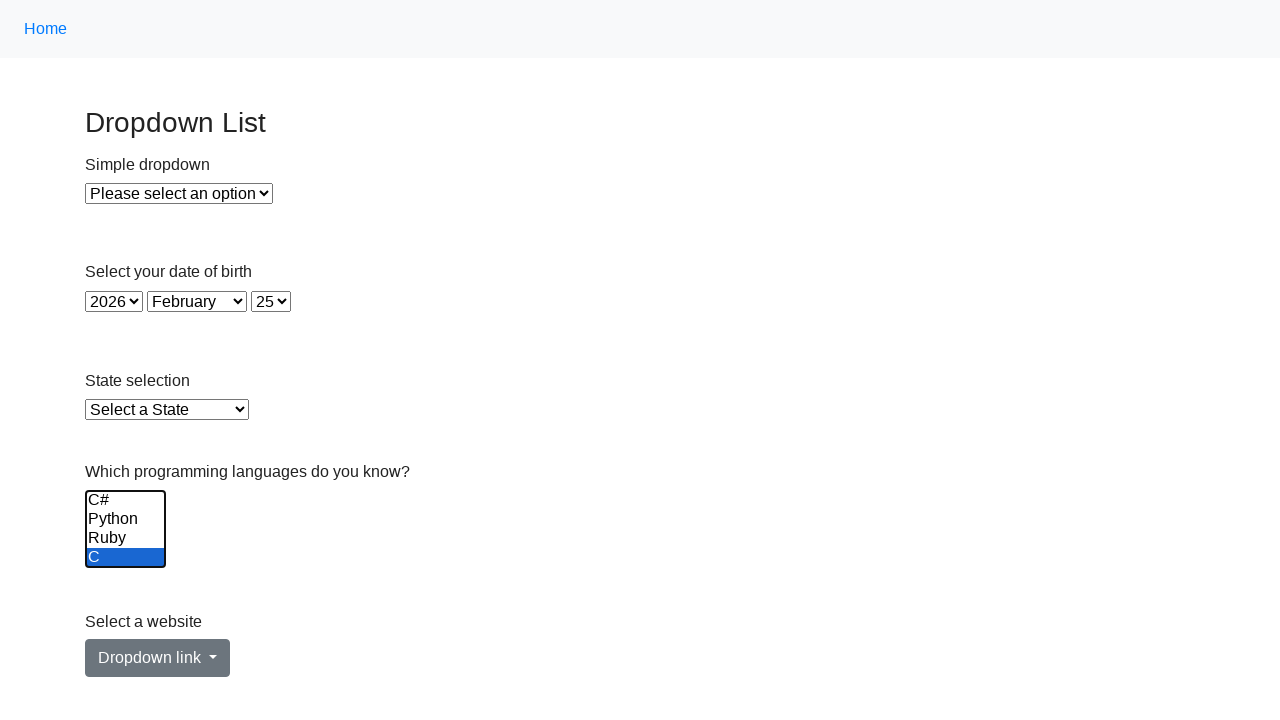

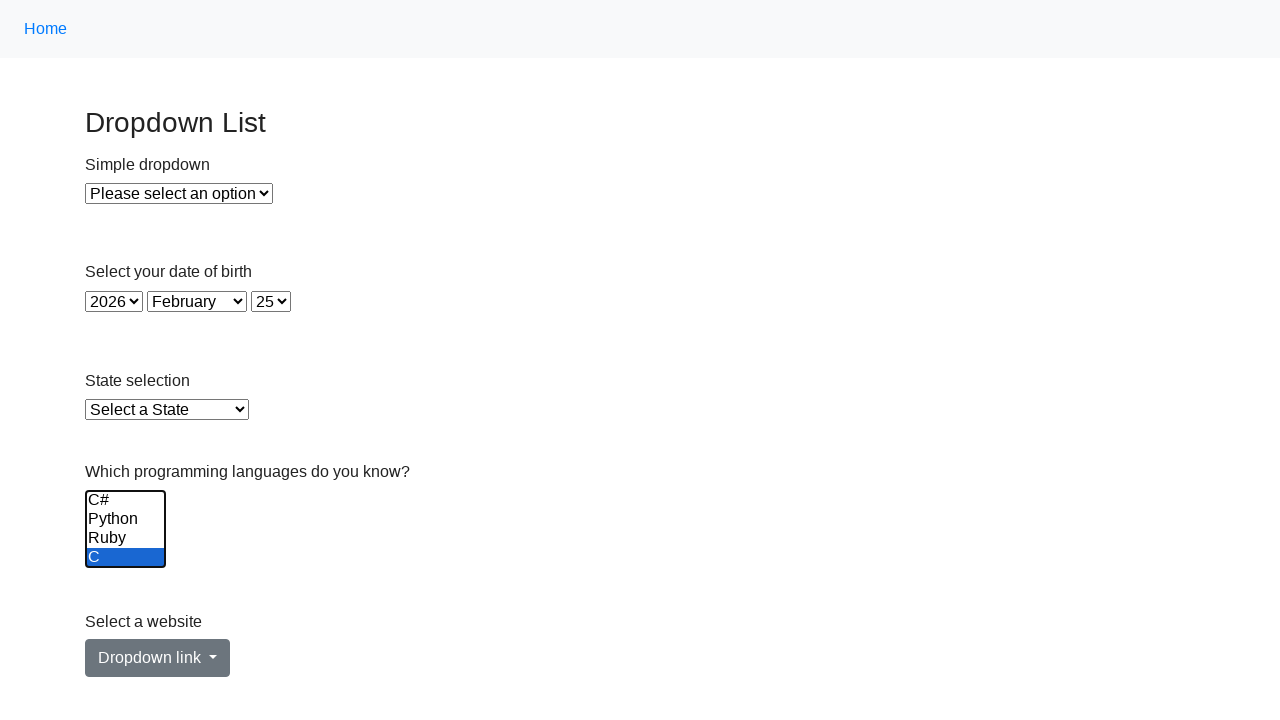